Tests that the complete all checkbox updates state when individual items are completed or cleared

Starting URL: https://demo.playwright.dev/todomvc

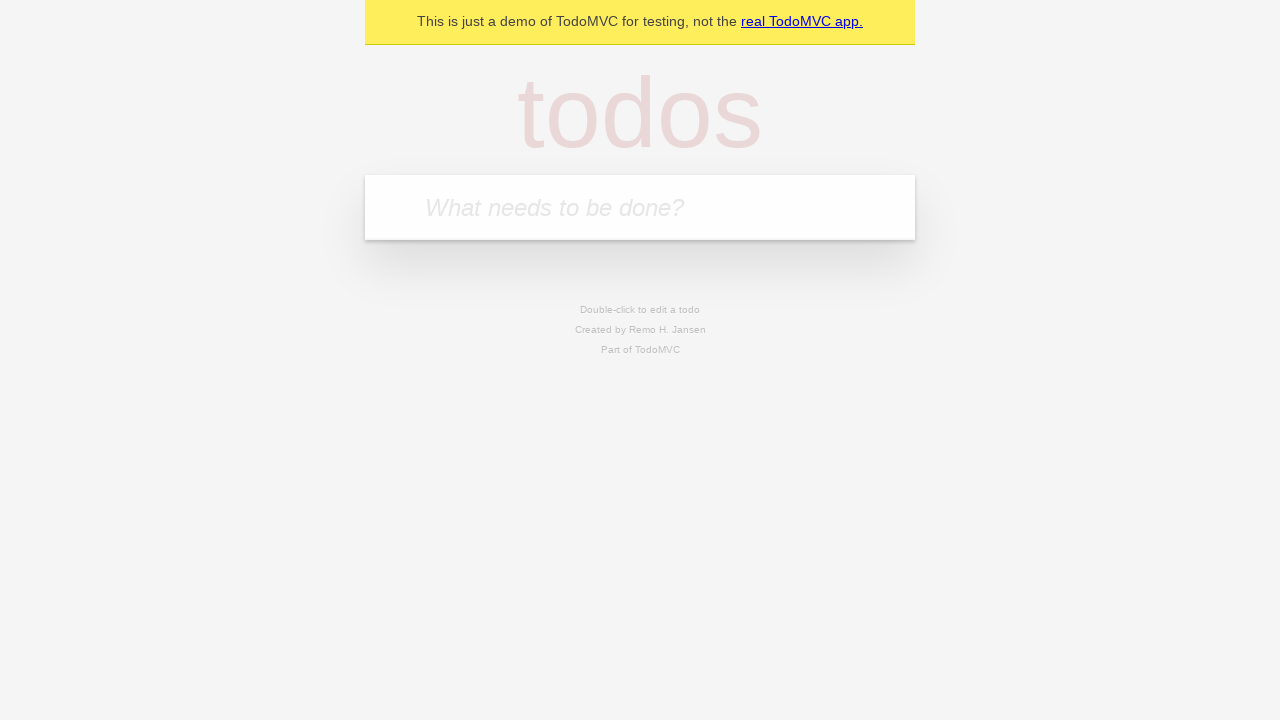

Filled todo input with 'buy some cheese' on internal:attr=[placeholder="What needs to be done?"i]
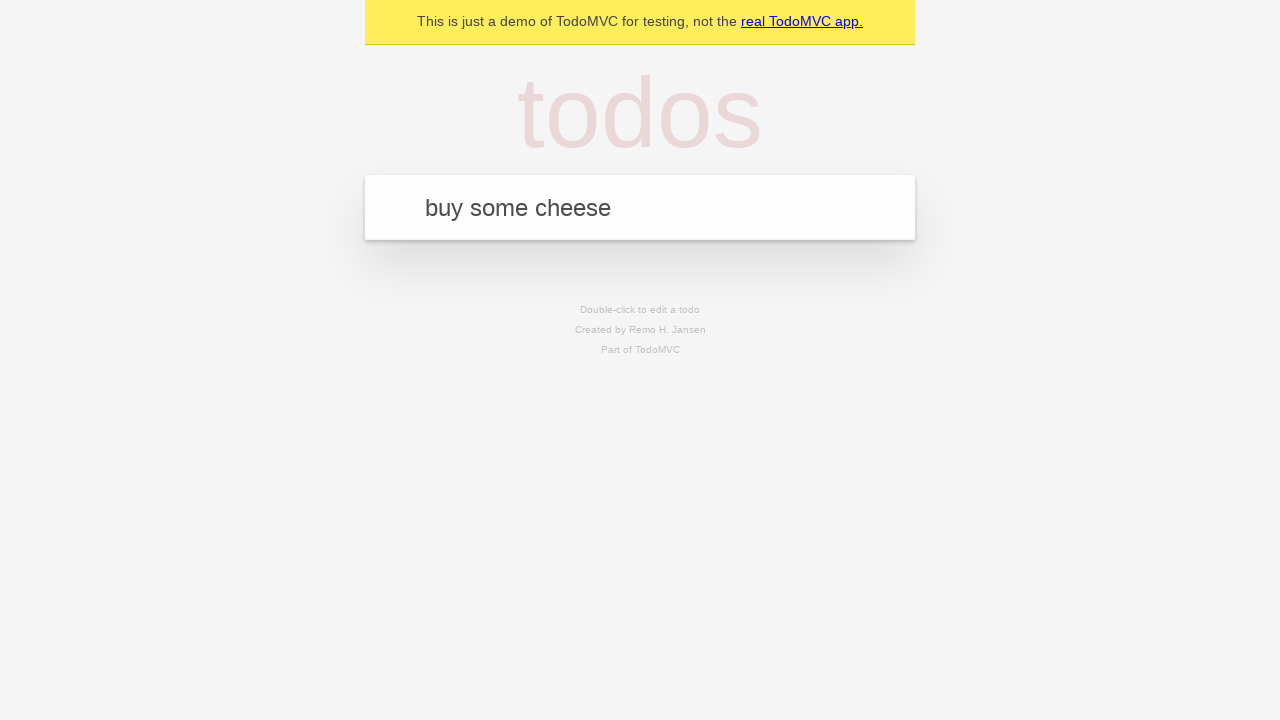

Pressed Enter to create first todo on internal:attr=[placeholder="What needs to be done?"i]
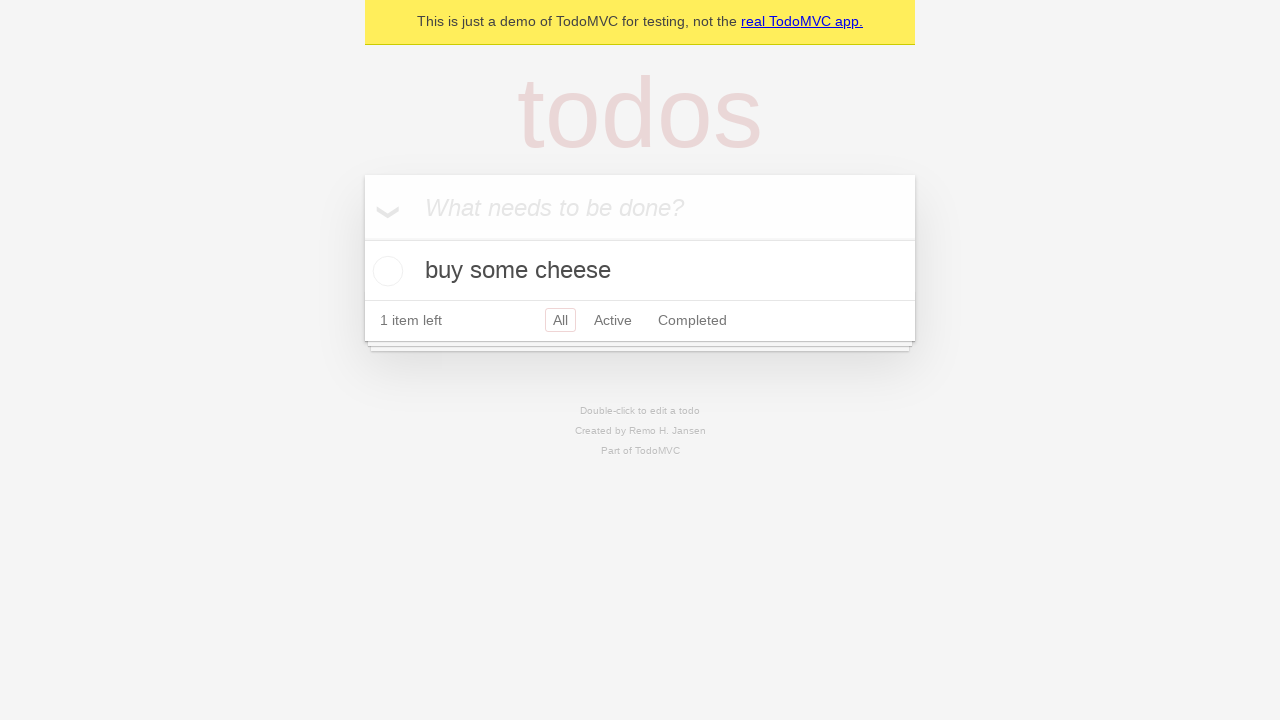

Filled todo input with 'feed the cat' on internal:attr=[placeholder="What needs to be done?"i]
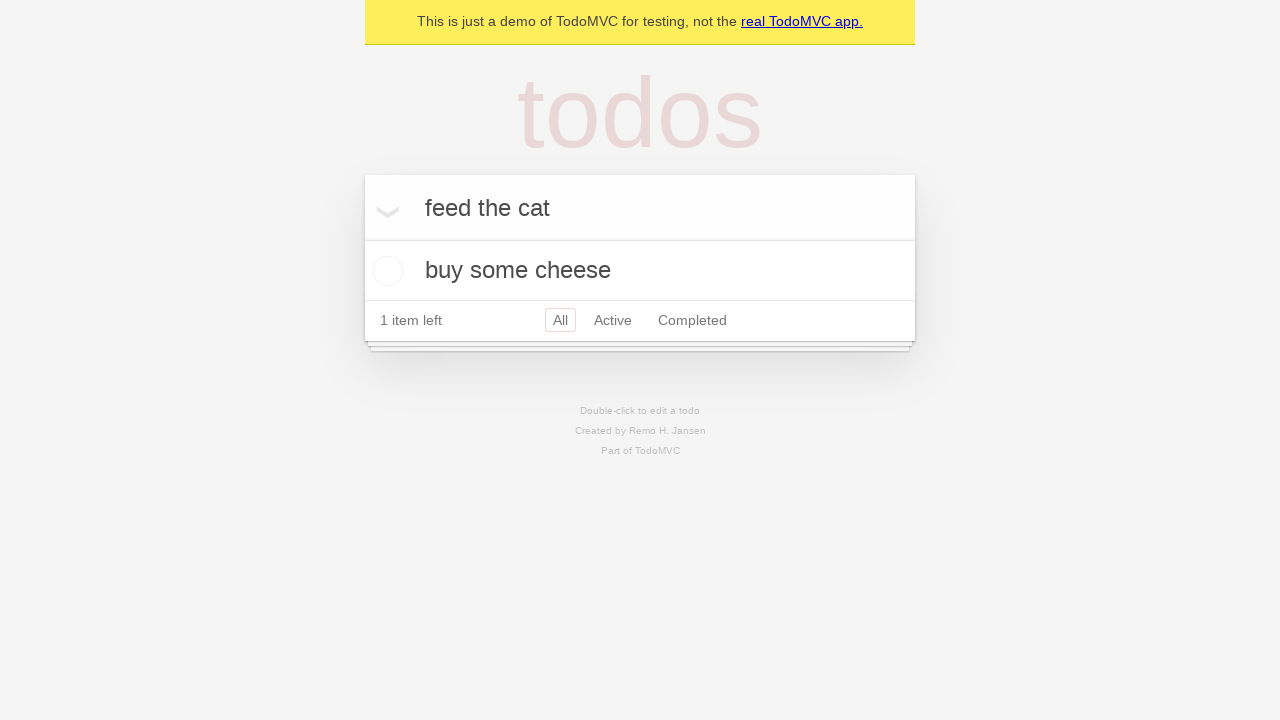

Pressed Enter to create second todo on internal:attr=[placeholder="What needs to be done?"i]
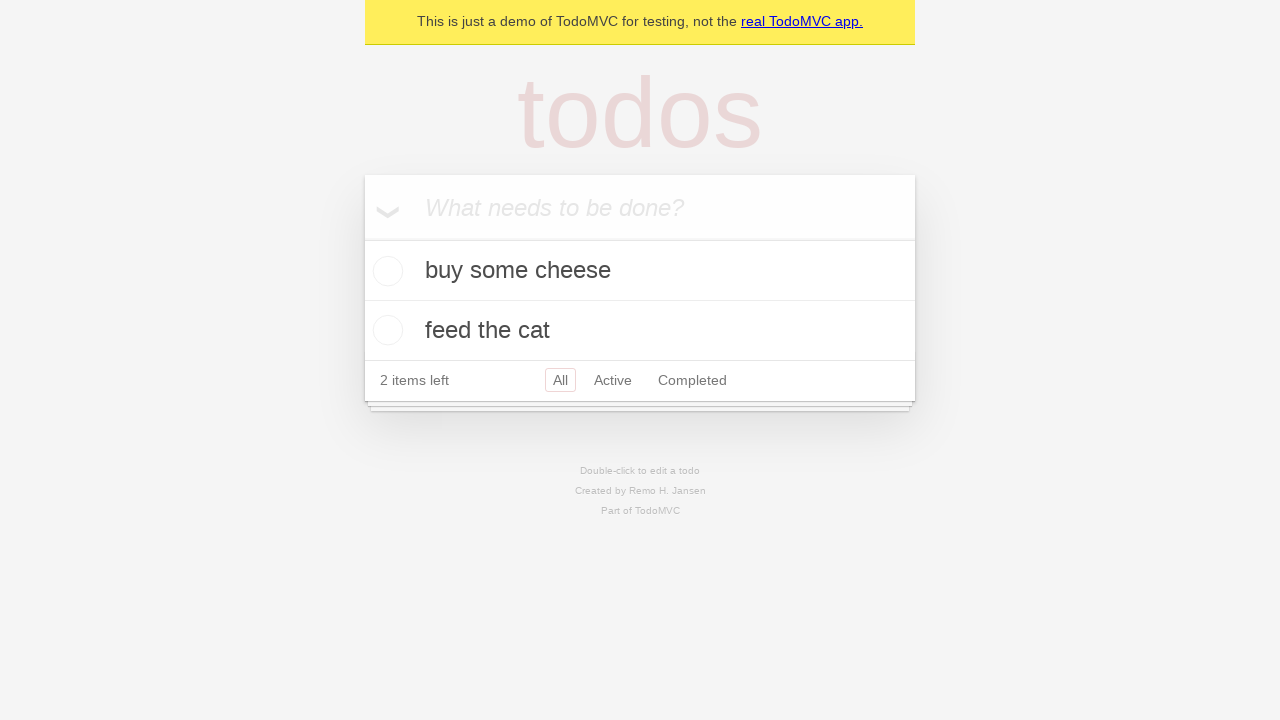

Filled todo input with 'book a doctors appointment' on internal:attr=[placeholder="What needs to be done?"i]
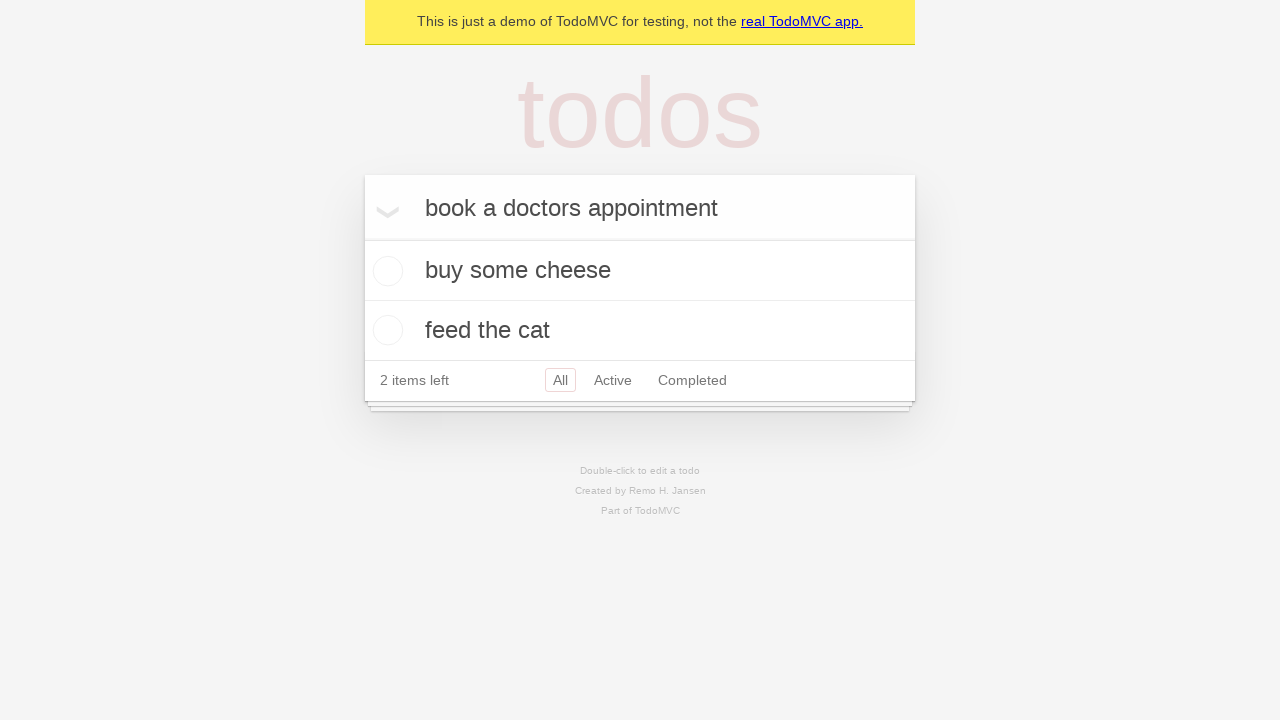

Pressed Enter to create third todo on internal:attr=[placeholder="What needs to be done?"i]
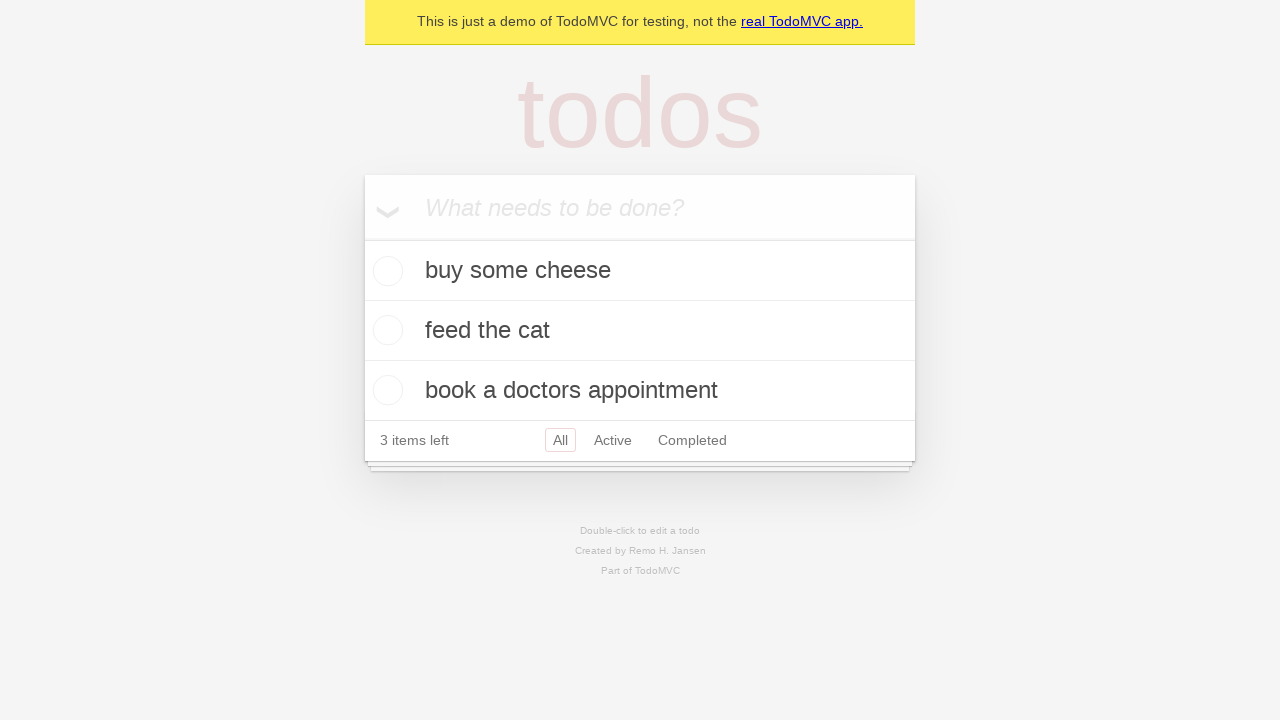

Checked 'Mark all as complete' toggle to complete all todos at (362, 238) on internal:label="Mark all as complete"i
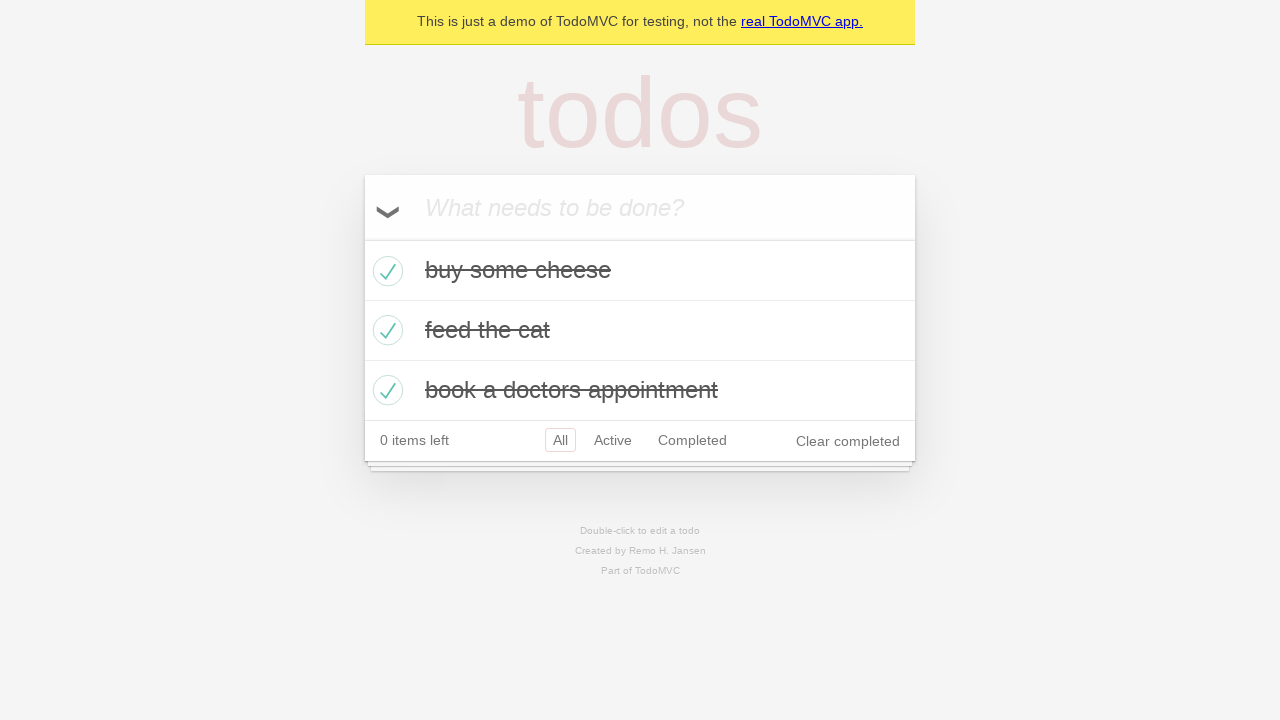

Unchecked first todo item at (385, 271) on internal:testid=[data-testid="todo-item"s] >> nth=0 >> internal:role=checkbox
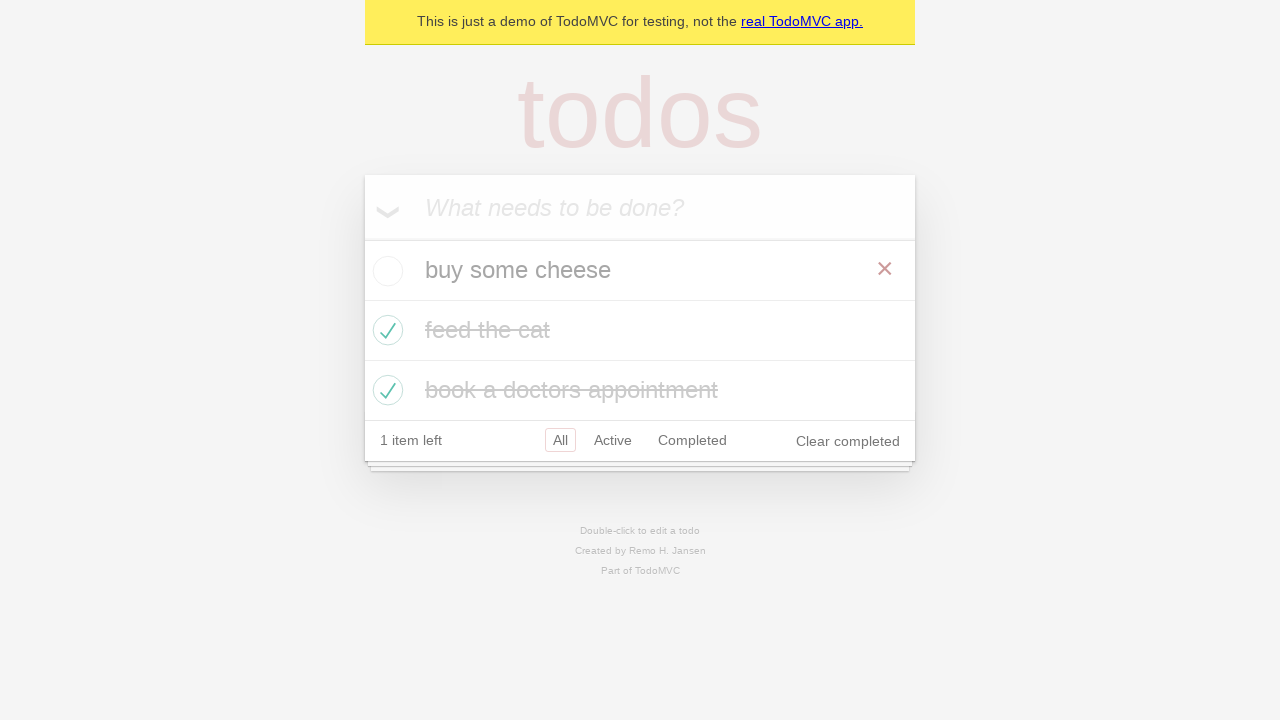

Rechecked first todo item at (385, 271) on internal:testid=[data-testid="todo-item"s] >> nth=0 >> internal:role=checkbox
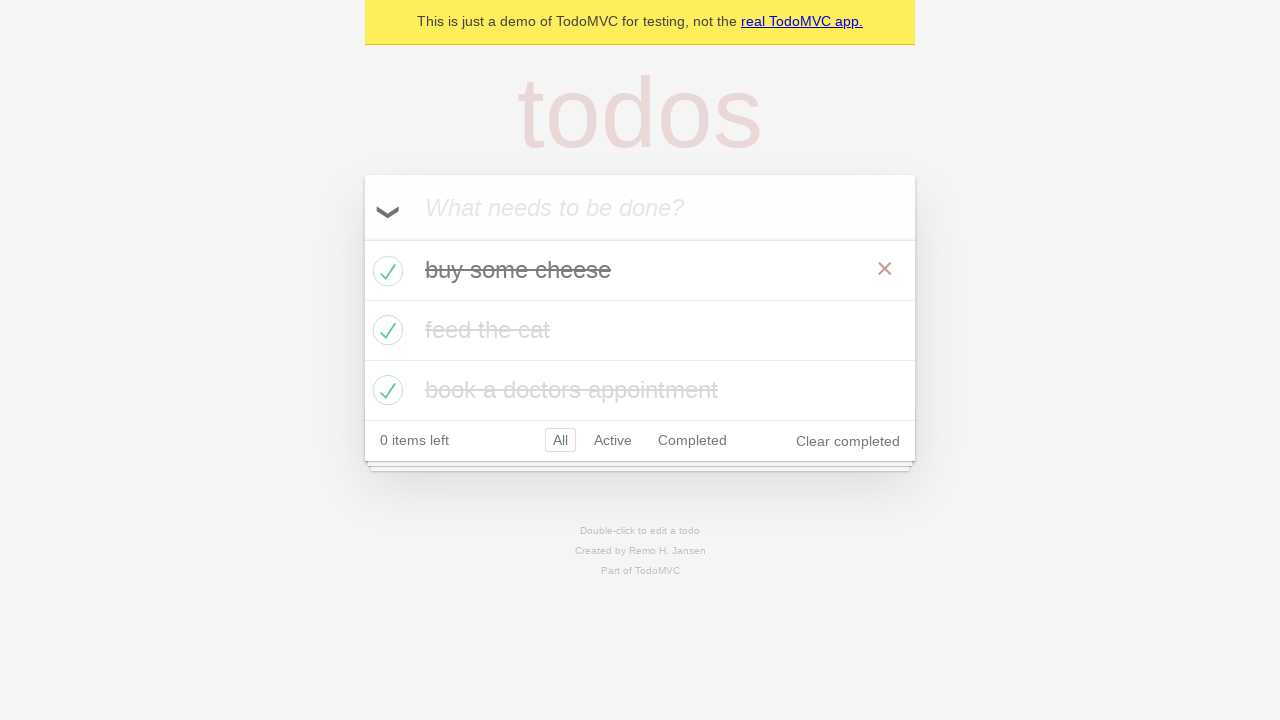

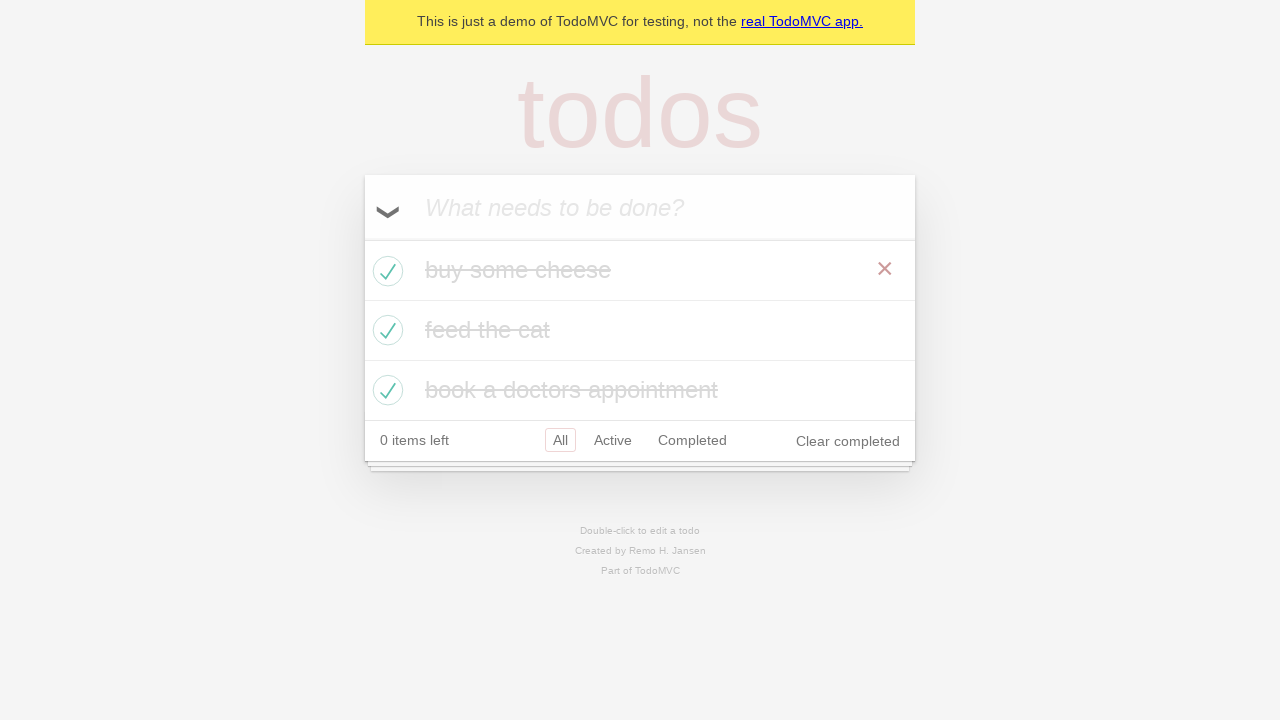